Tests a wait functionality page by clicking a verify button and checking that a success message appears. The page likely has a delayed element that needs to be waited for before interaction.

Starting URL: http://suninjuly.github.io/wait1.html

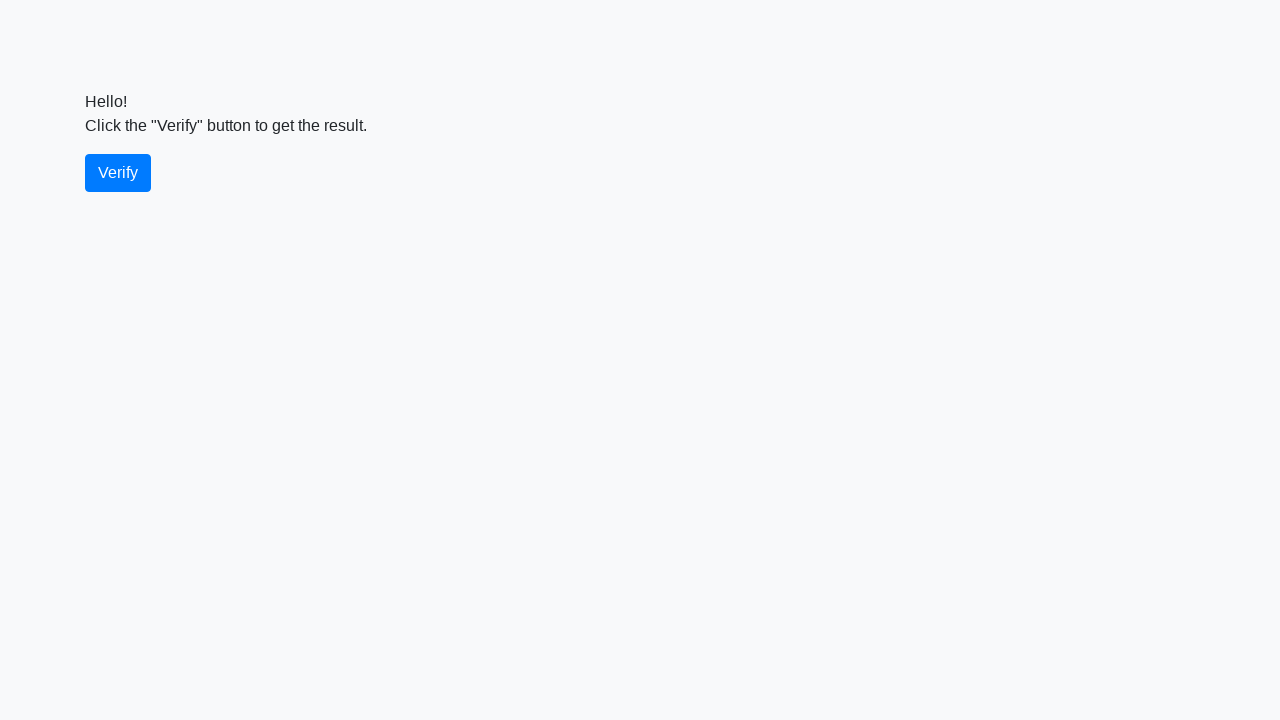

Waited for verify button to be present
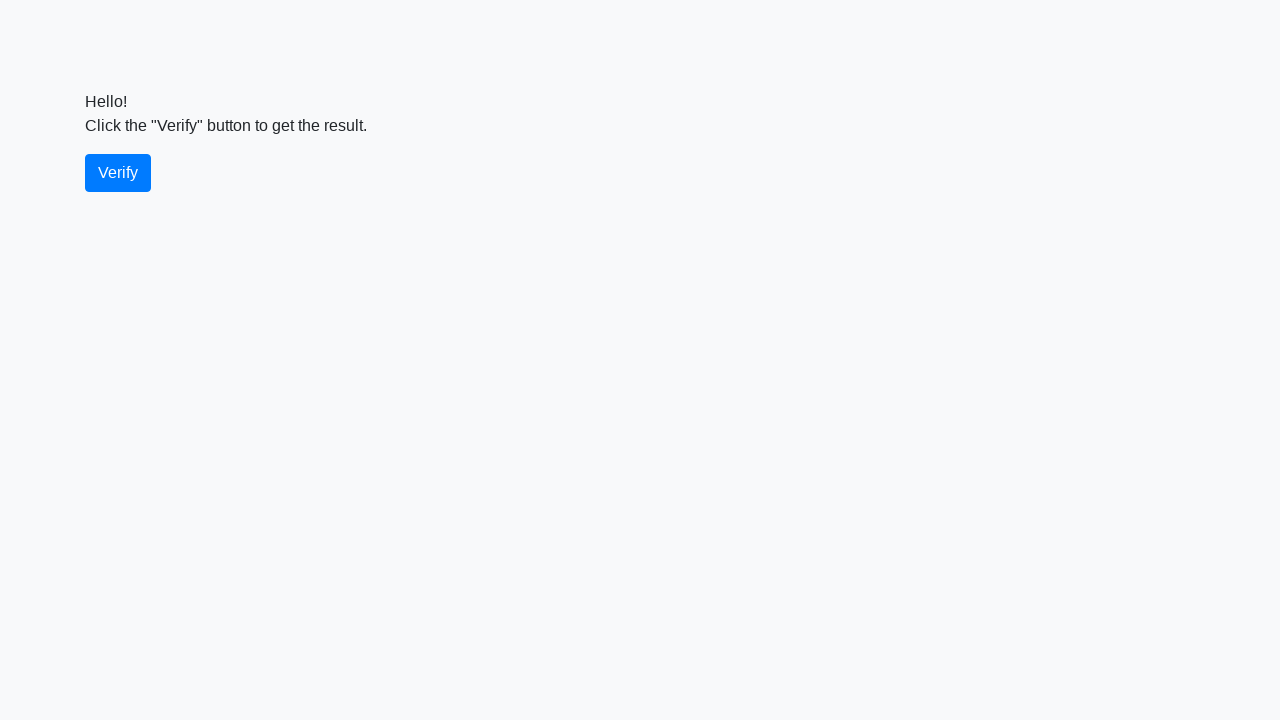

Clicked the verify button at (118, 173) on #verify
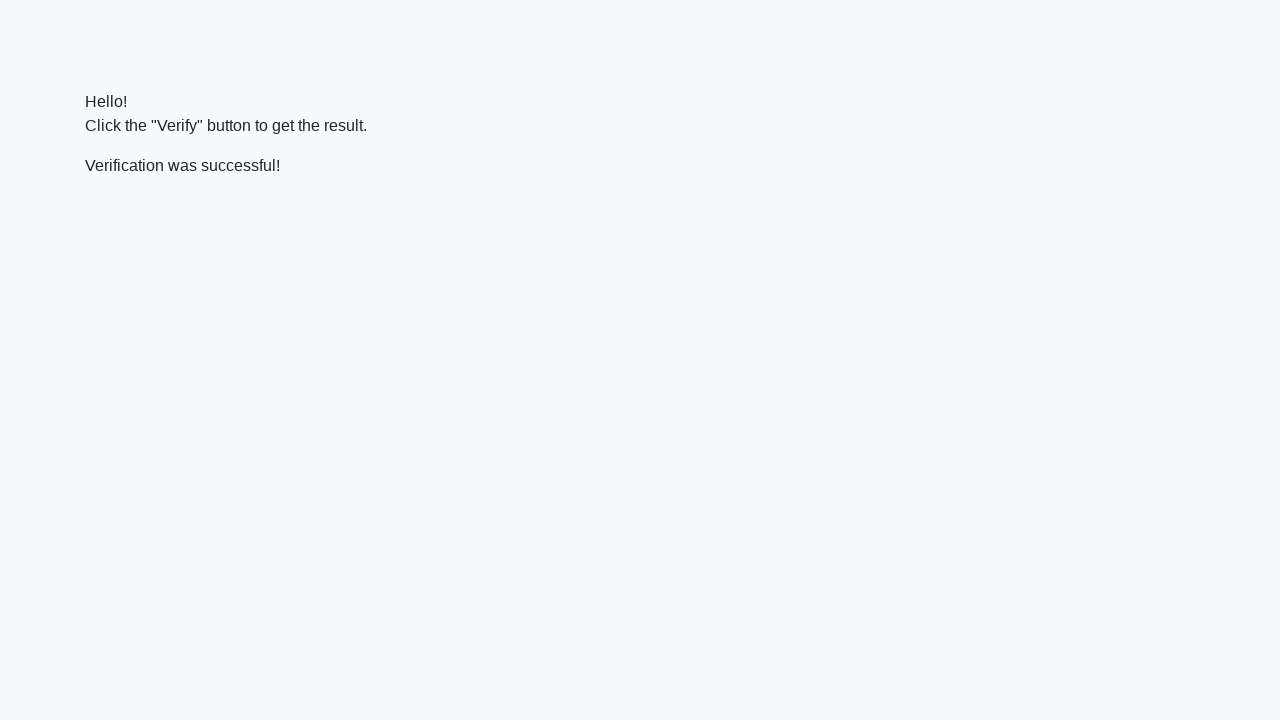

Waited for verification message to appear
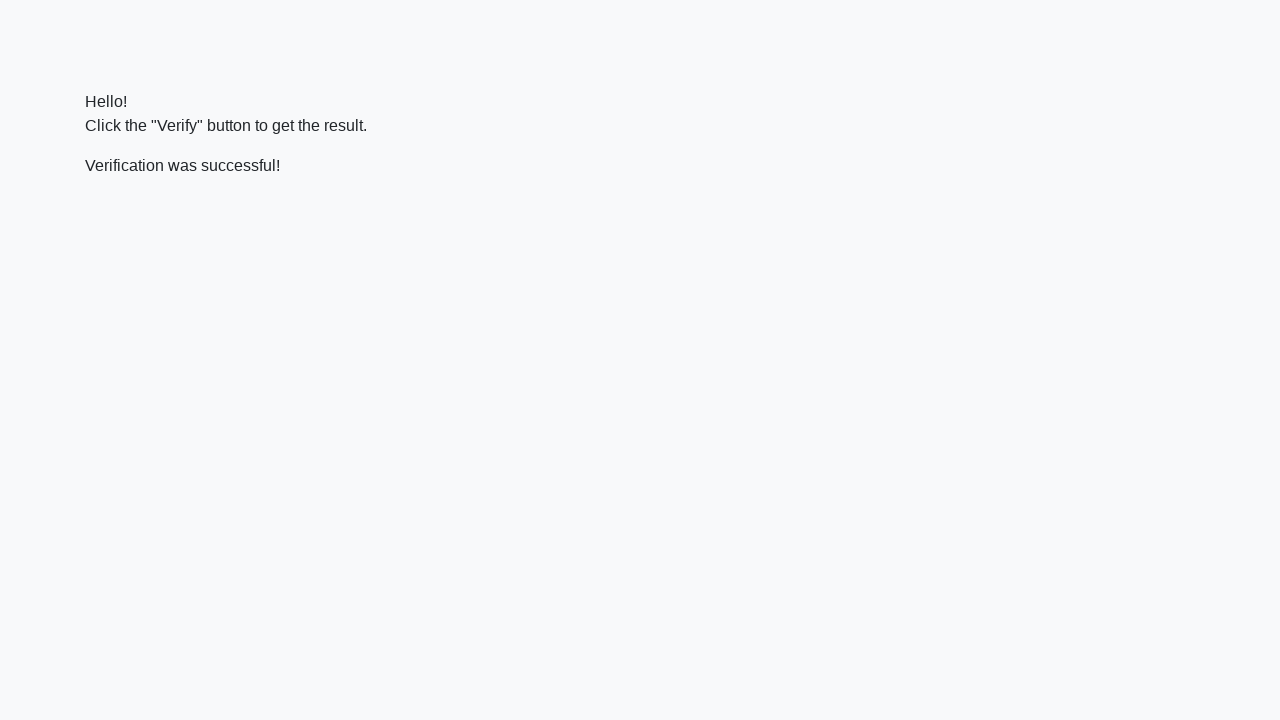

Verified that success message contains 'successful'
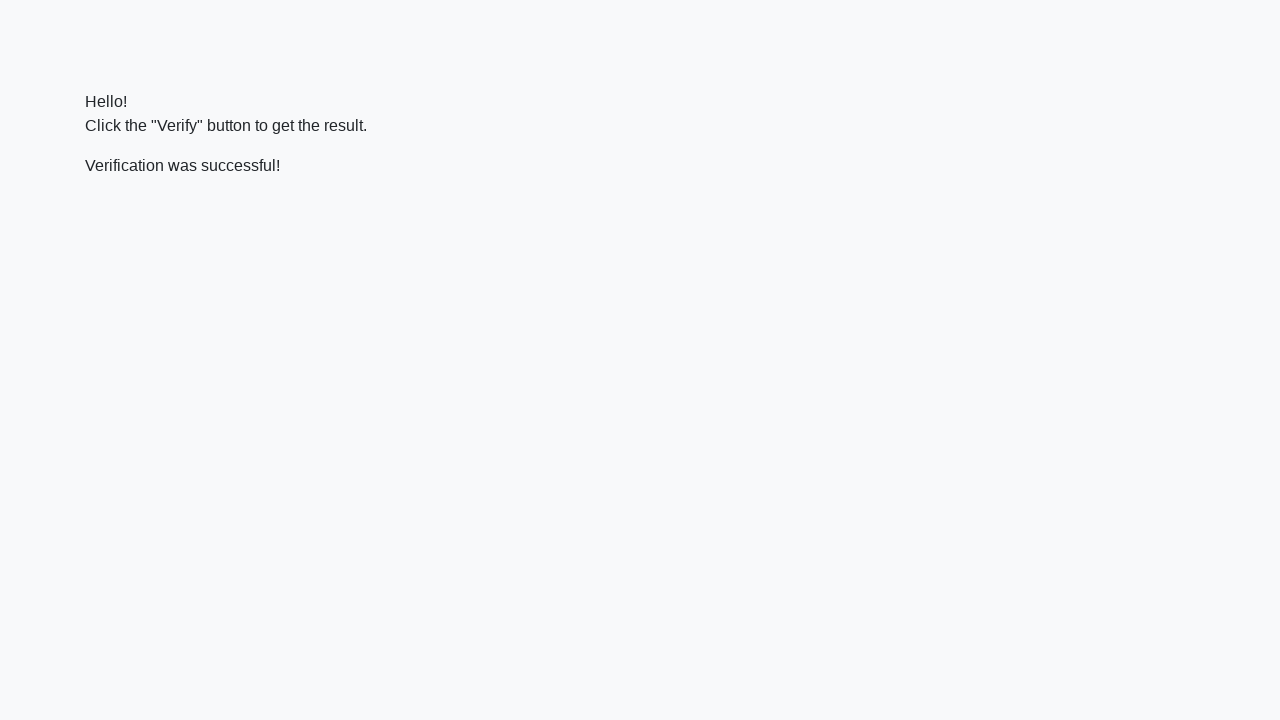

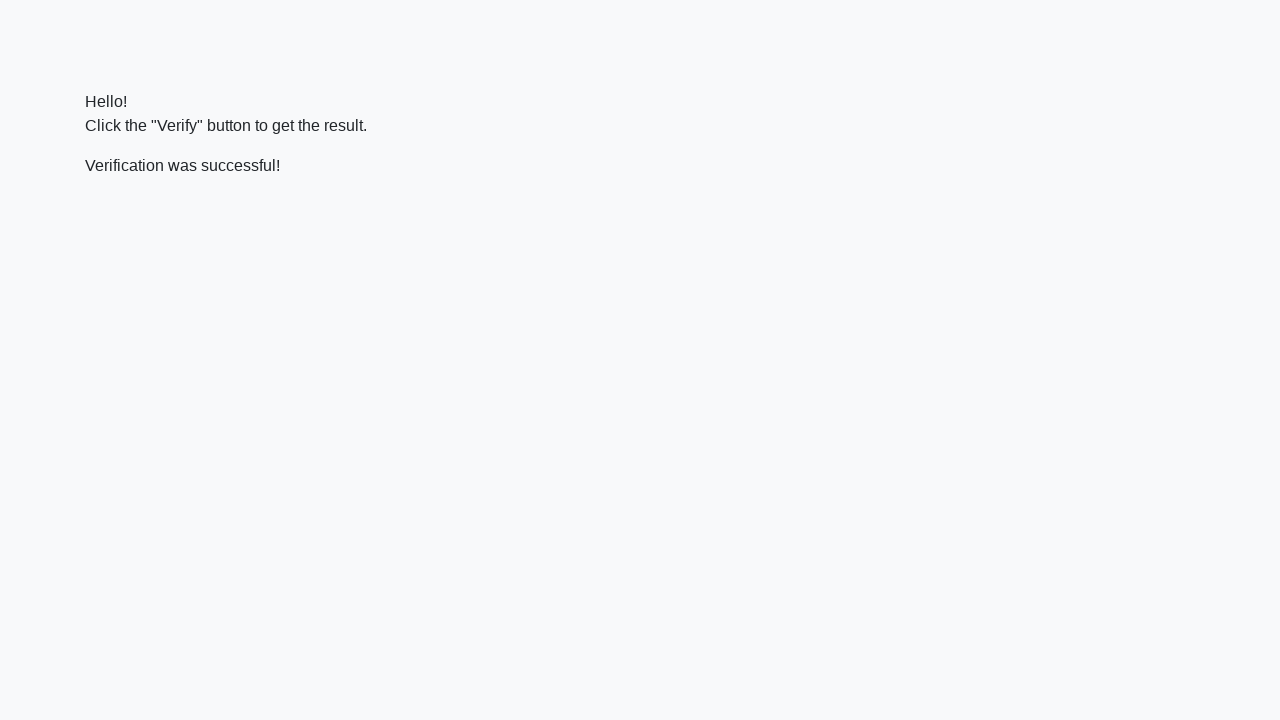